Tests iframe interaction by switching to a frame, clicking a link inside it, then switching back to the main content and clicking another element

Starting URL: https://www.globalsqa.com/demo-site/frames-and-windows/#iFrame

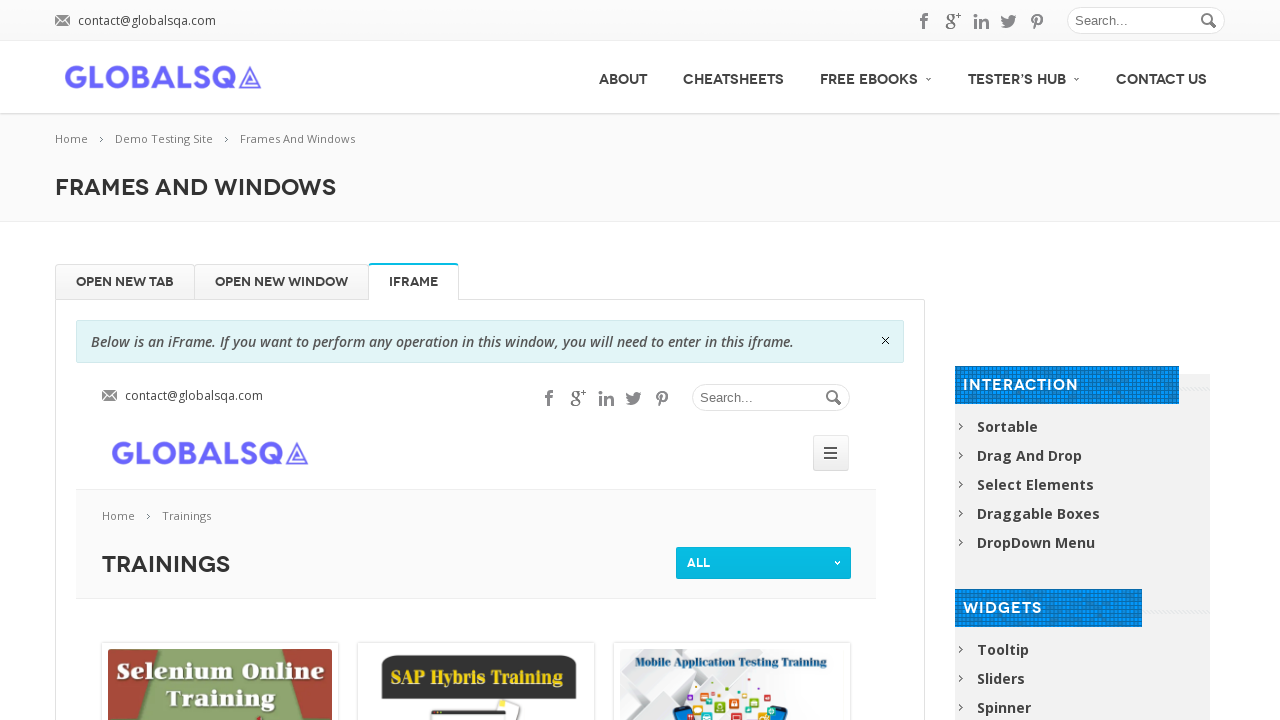

Switched to iframe named 'globalSqa'
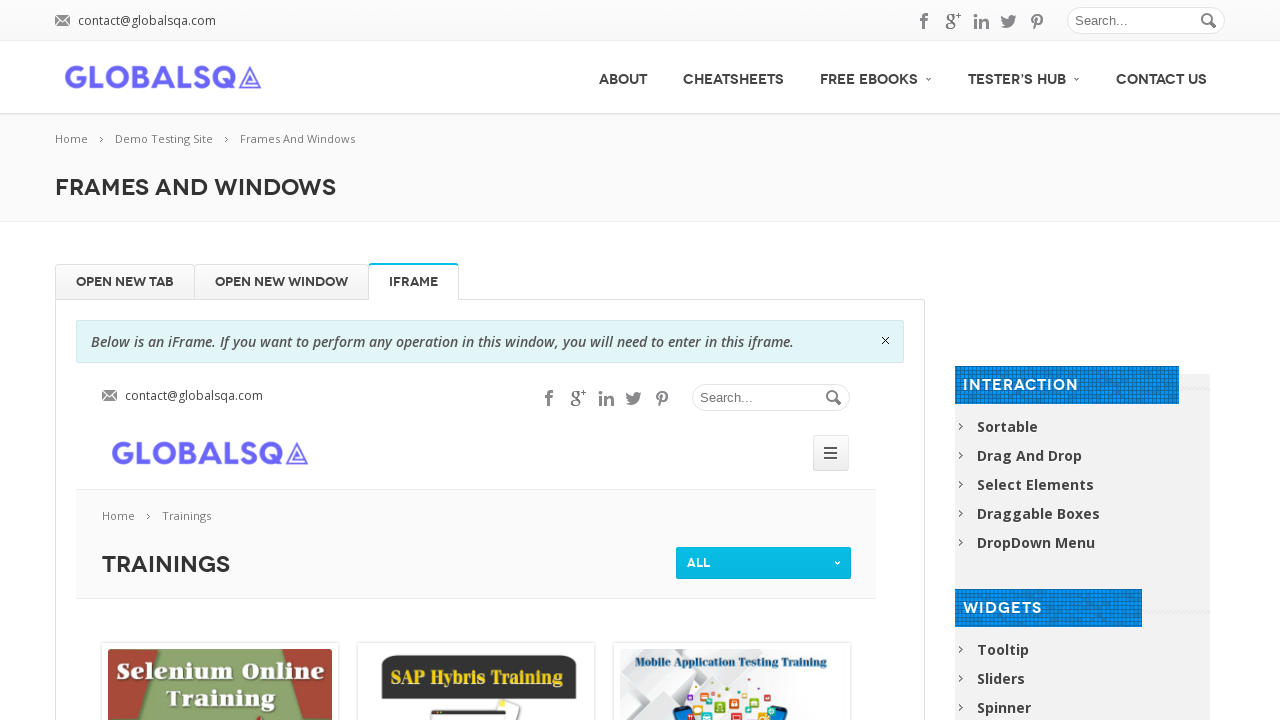

Clicked Trainings link inside the iframe at (196, 516) on a[title='Trainings']
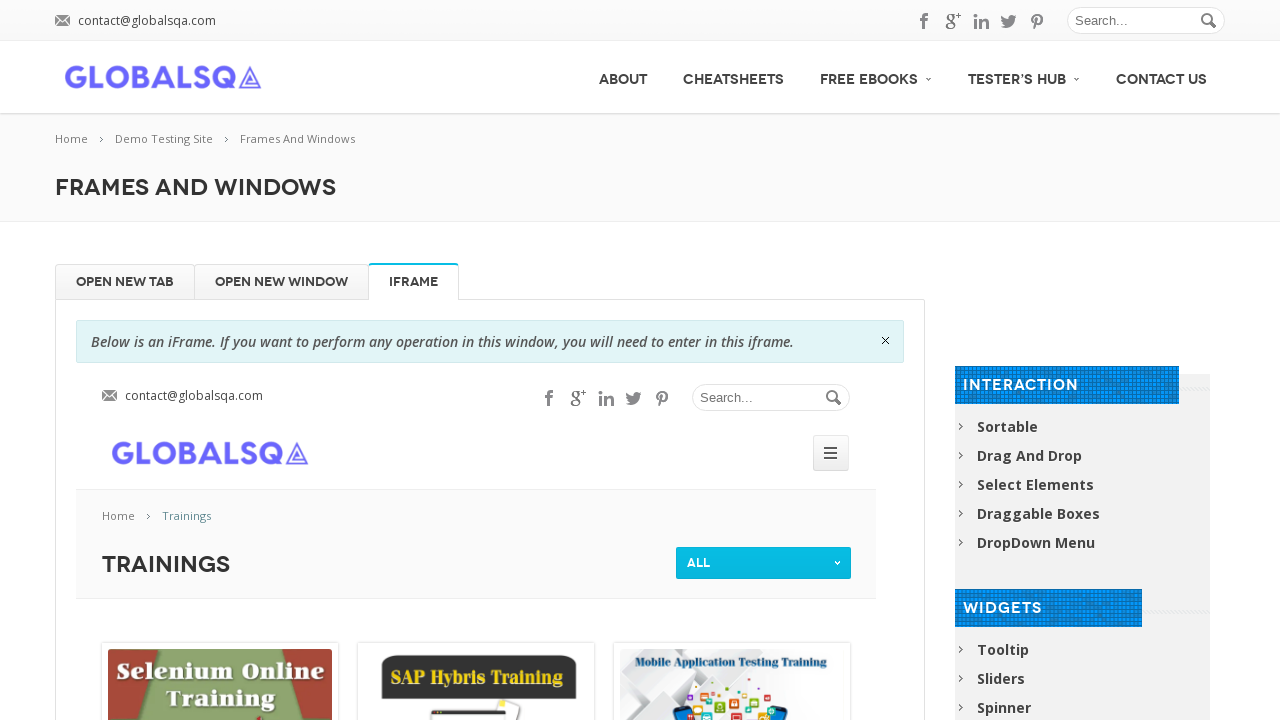

Switched back to main content and clicked Open New Window element at (282, 282) on #Open\ New\ Window, [id='Open New Window']
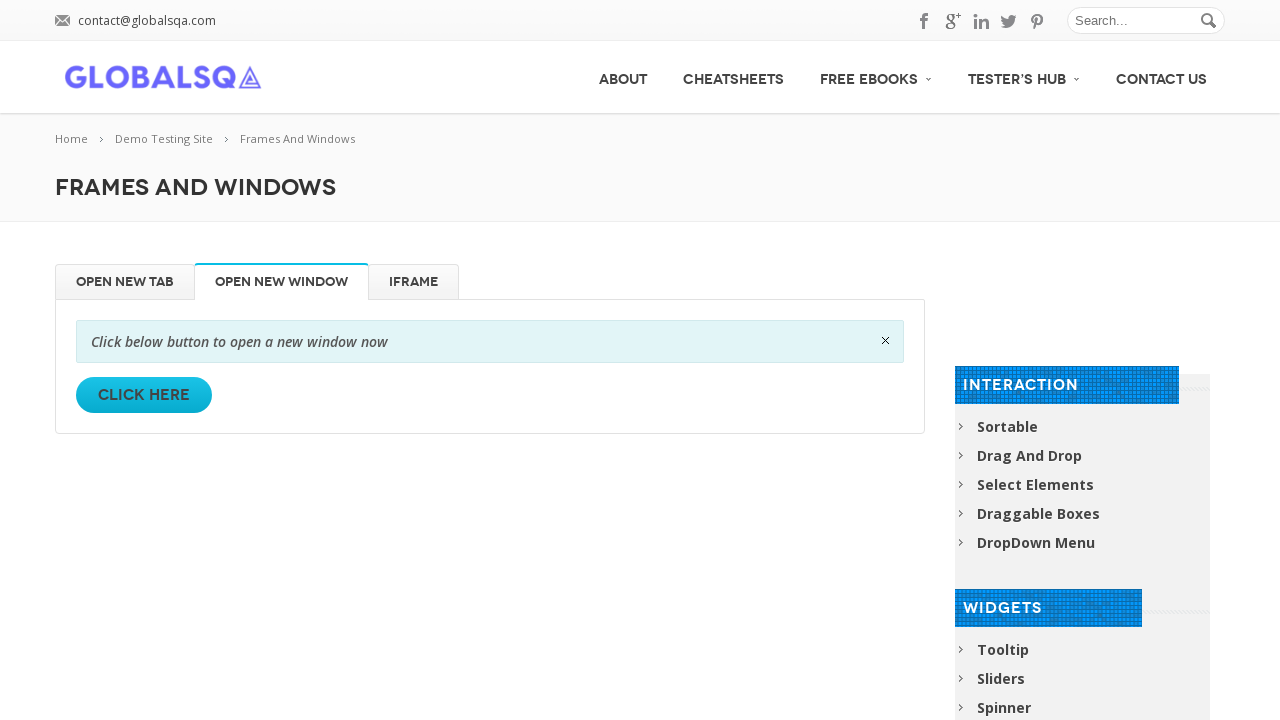

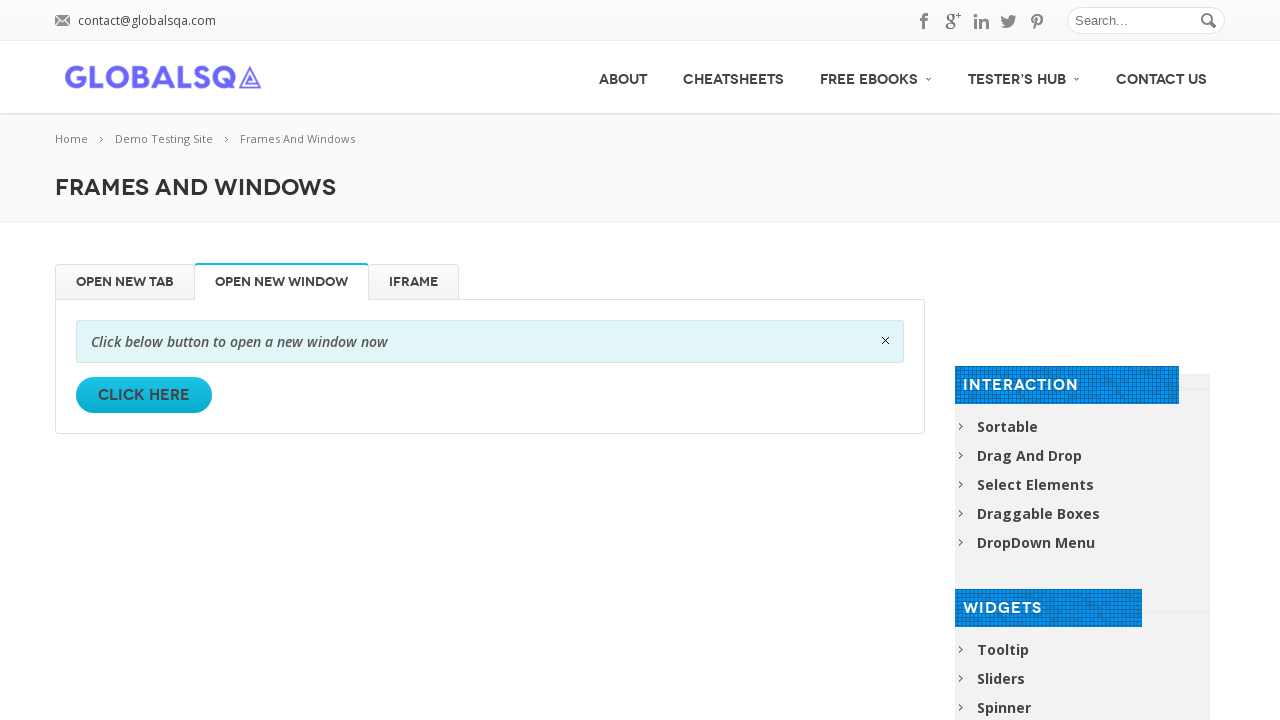